Tests table sorting by clicking the Due column header twice to sort values in descending order

Starting URL: http://the-internet.herokuapp.com/tables

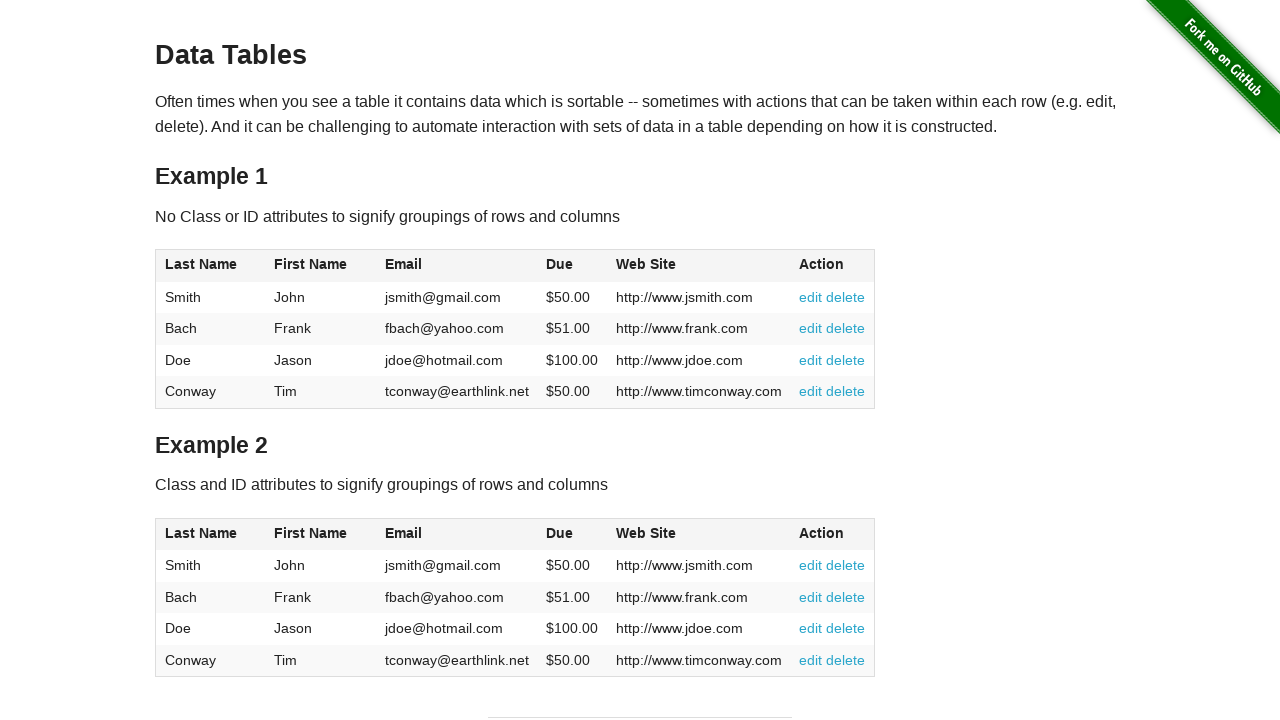

Clicked Due column header first time to sort ascending at (572, 266) on #table1 thead tr th:nth-of-type(4)
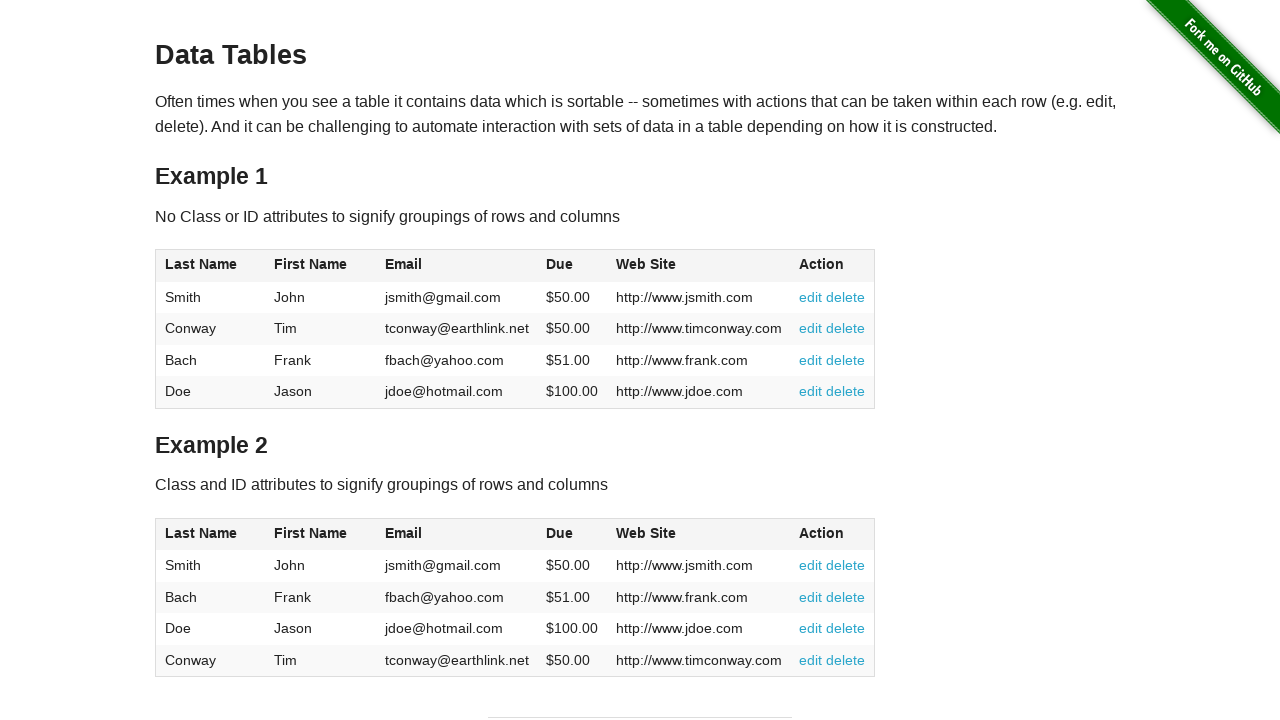

Clicked Due column header second time to sort descending at (572, 266) on #table1 thead tr th:nth-of-type(4)
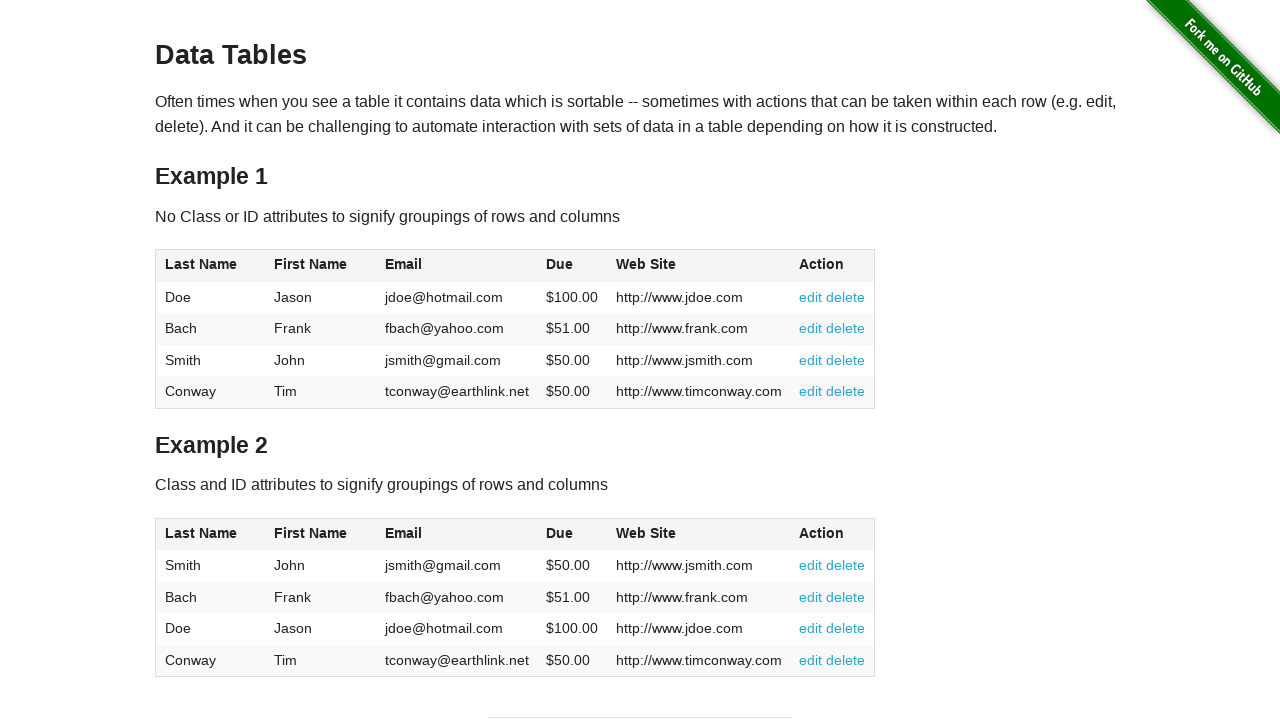

Confirmed table sorted by Due column in descending order
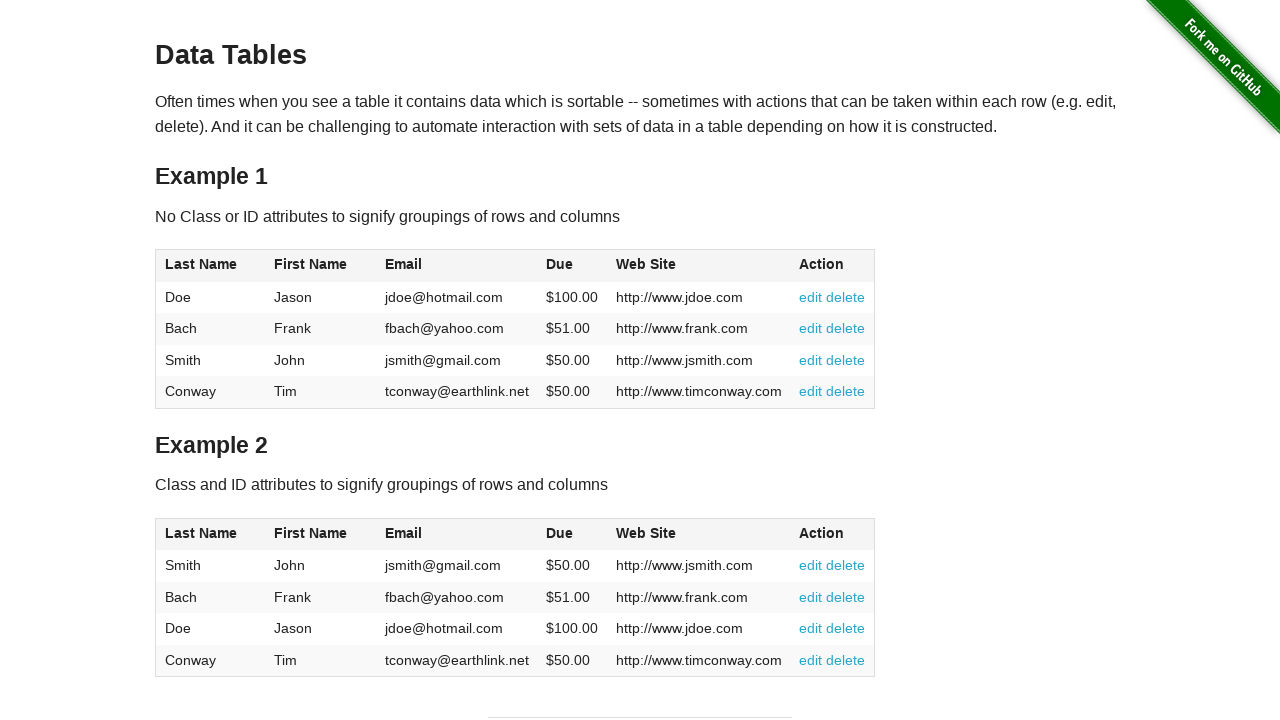

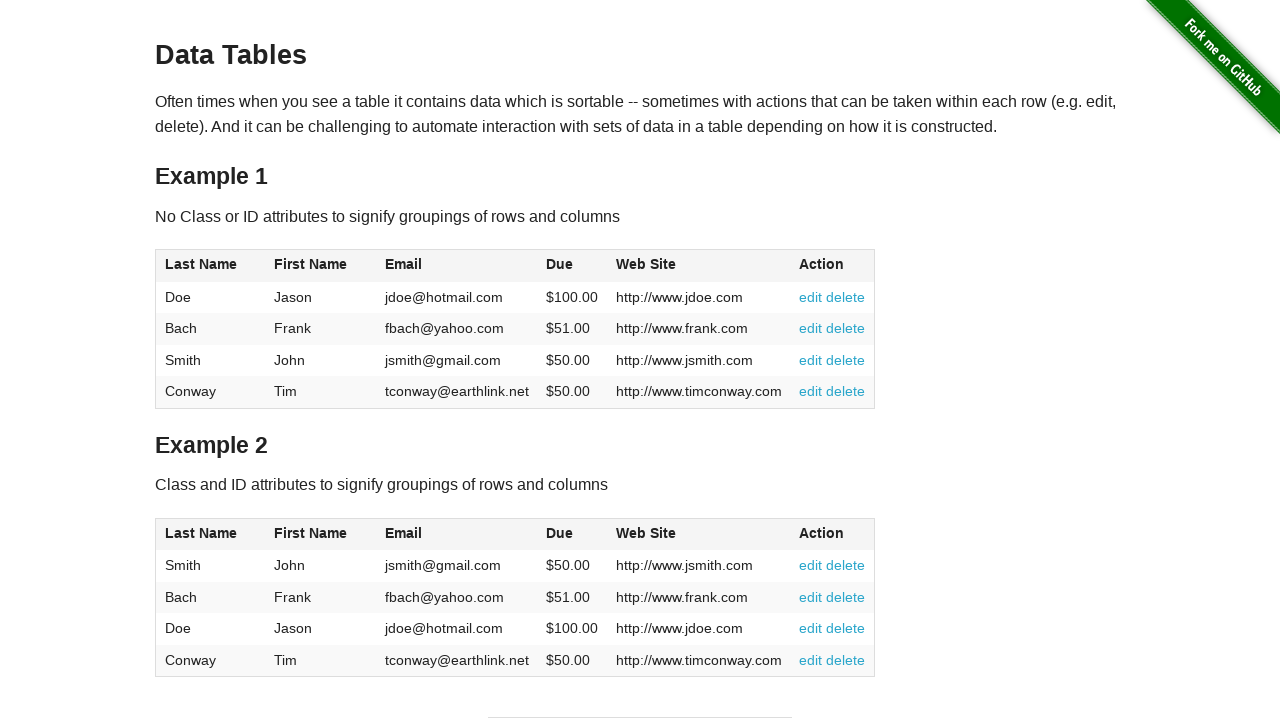